Tests file upload functionality by selecting files for upload using a file input element, demonstrating single file upload, clearing the selection, and multiple file upload.

Starting URL: https://davidwalsh.name/demo/multiple-file-upload.php

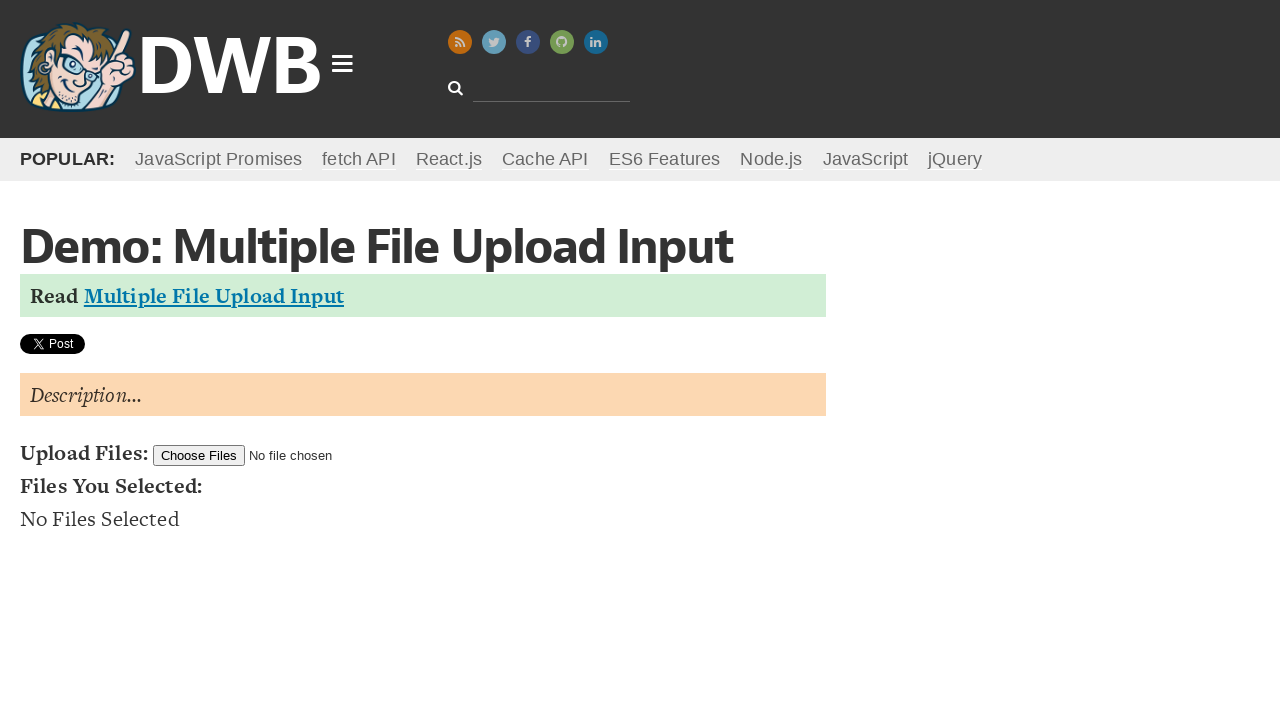

Selected single test file for upload
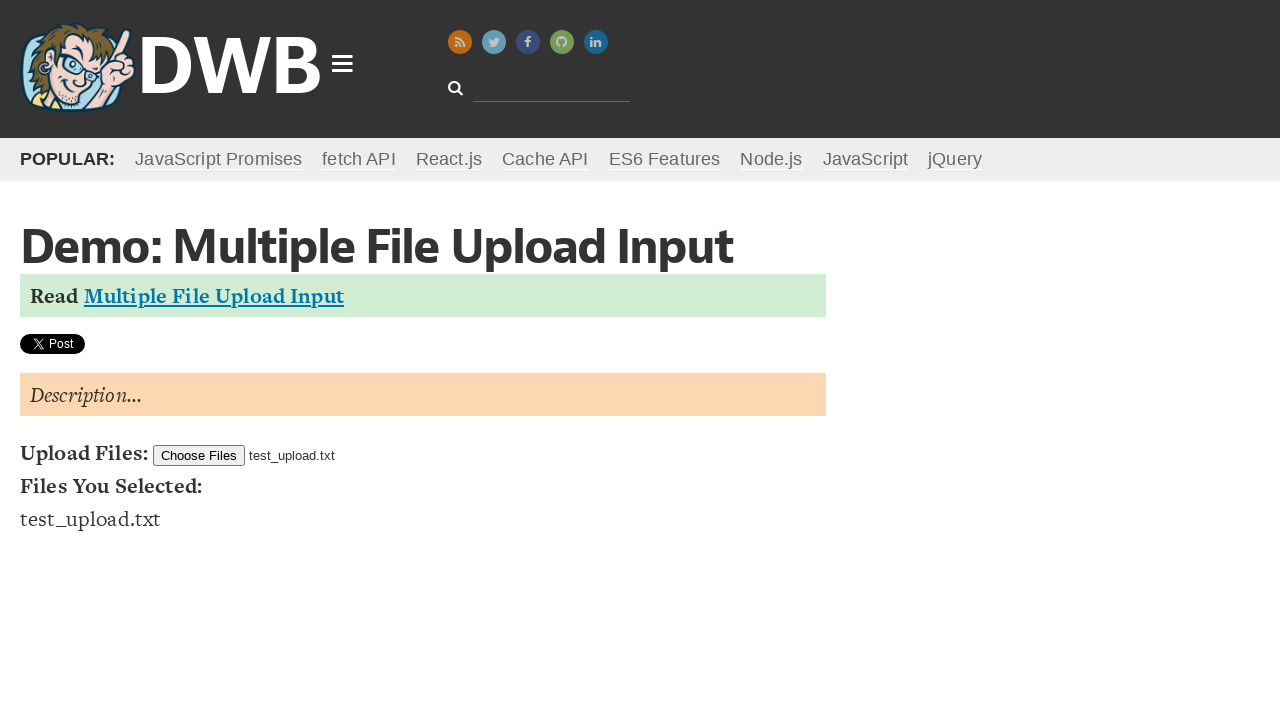

Waited for file upload to be processed
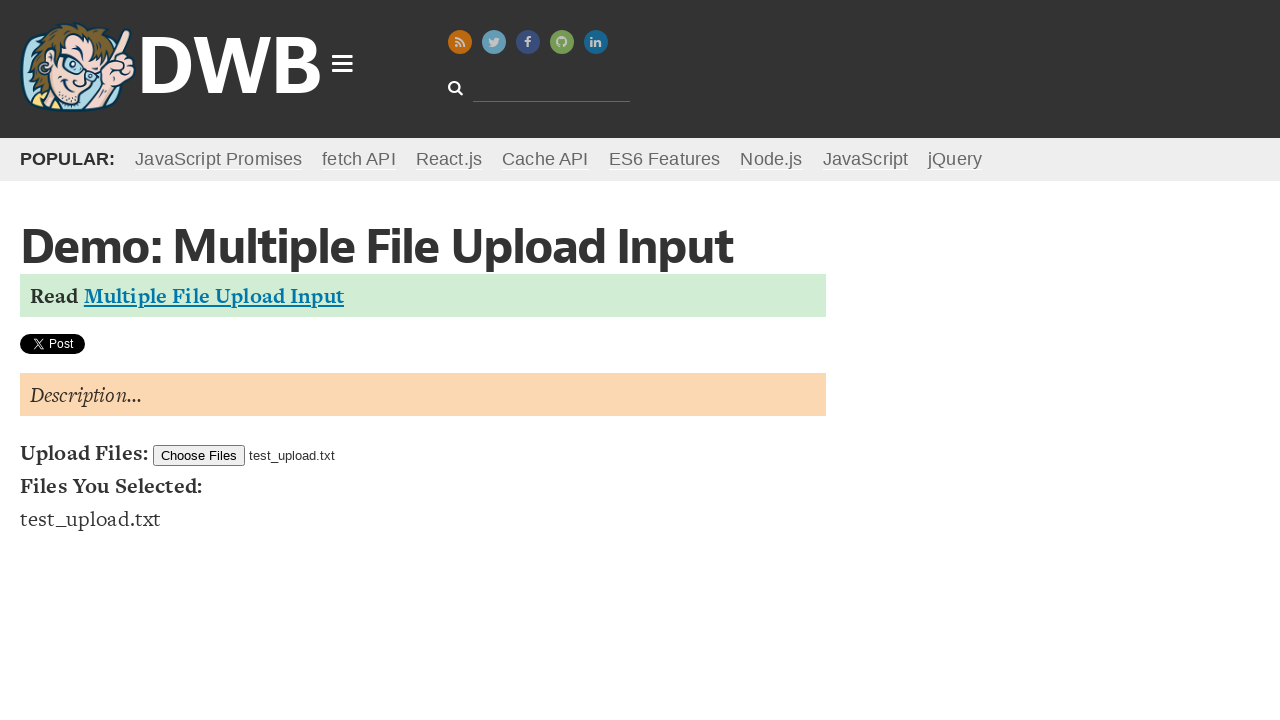

Cleared file selection
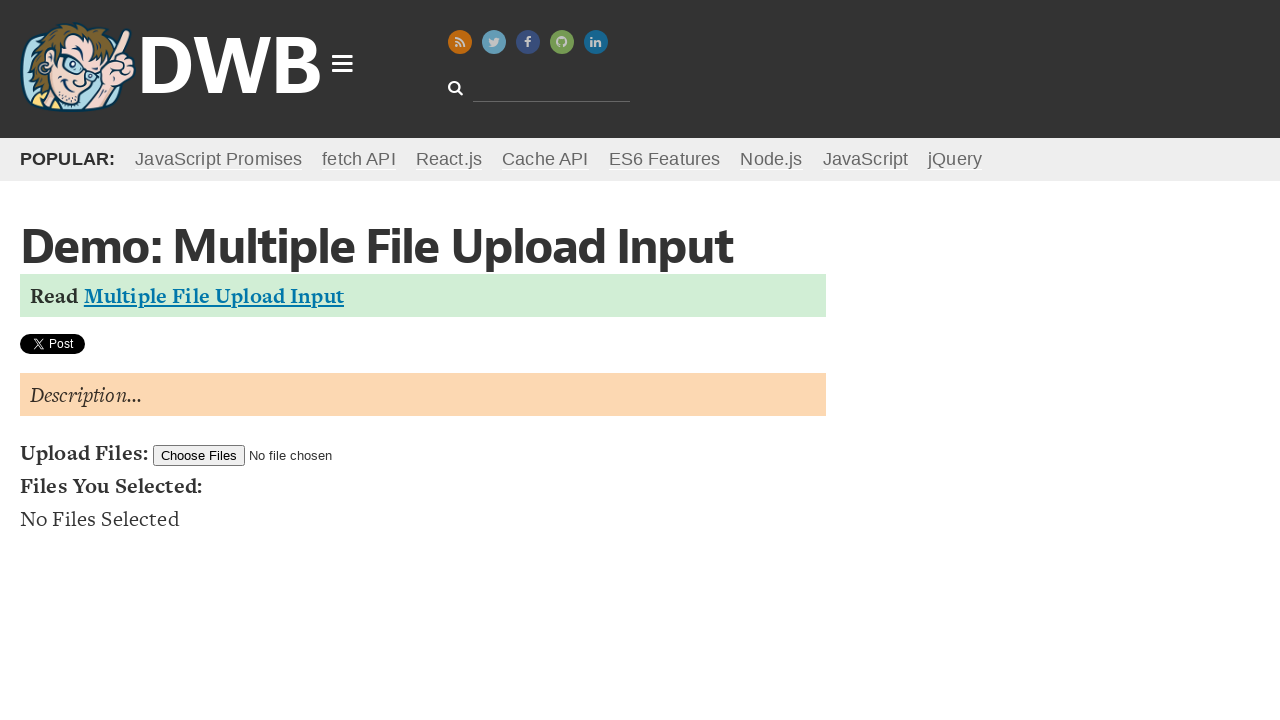

Waited after clearing file selection
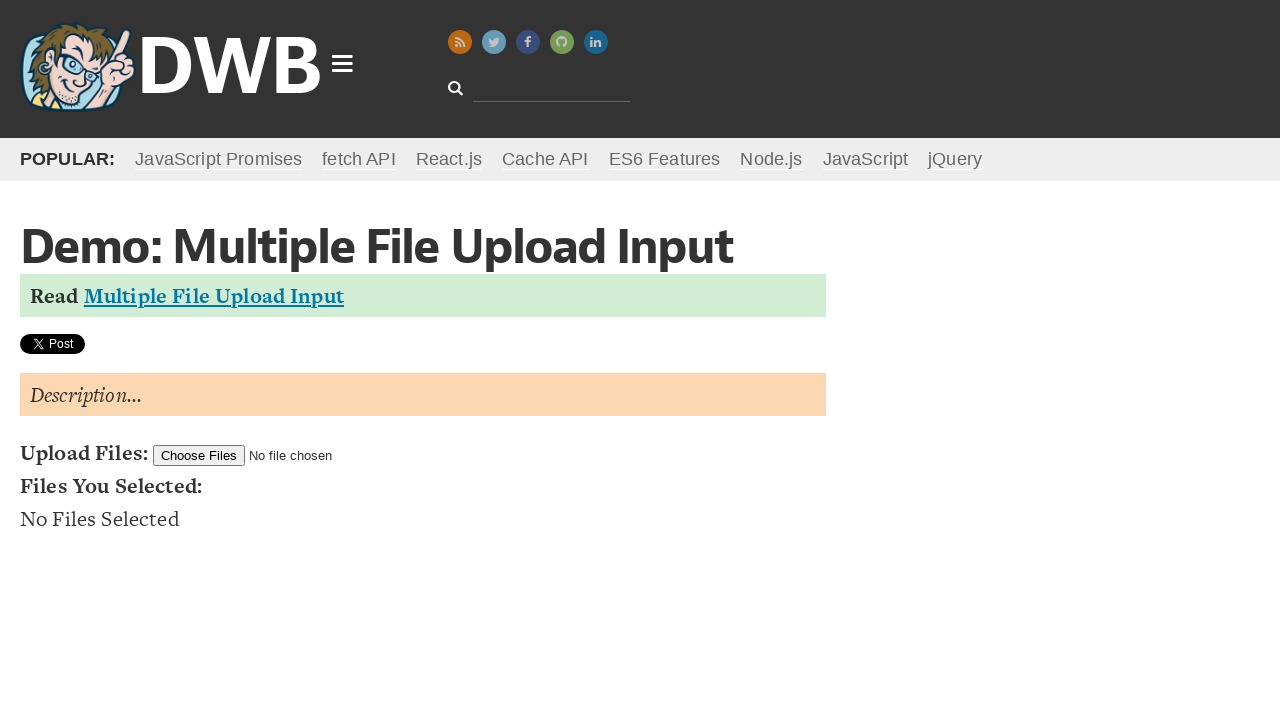

Created two additional test files for multiple file upload
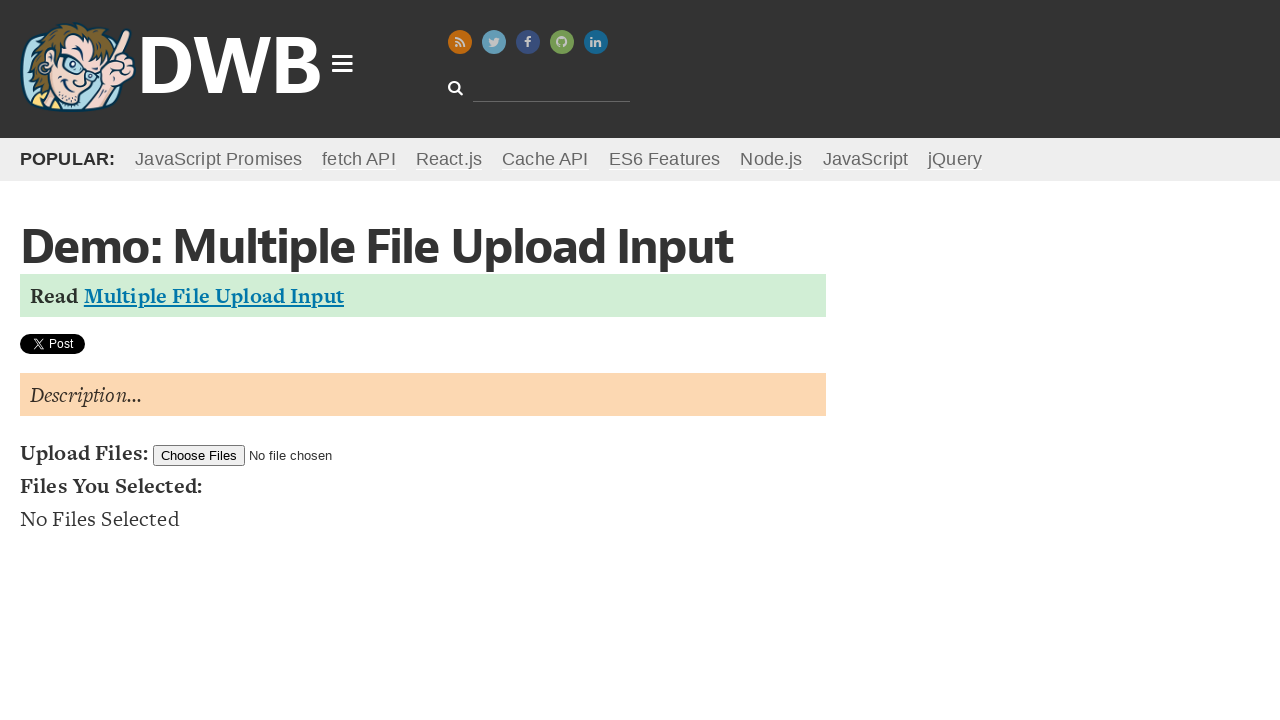

Selected three files for multiple file upload
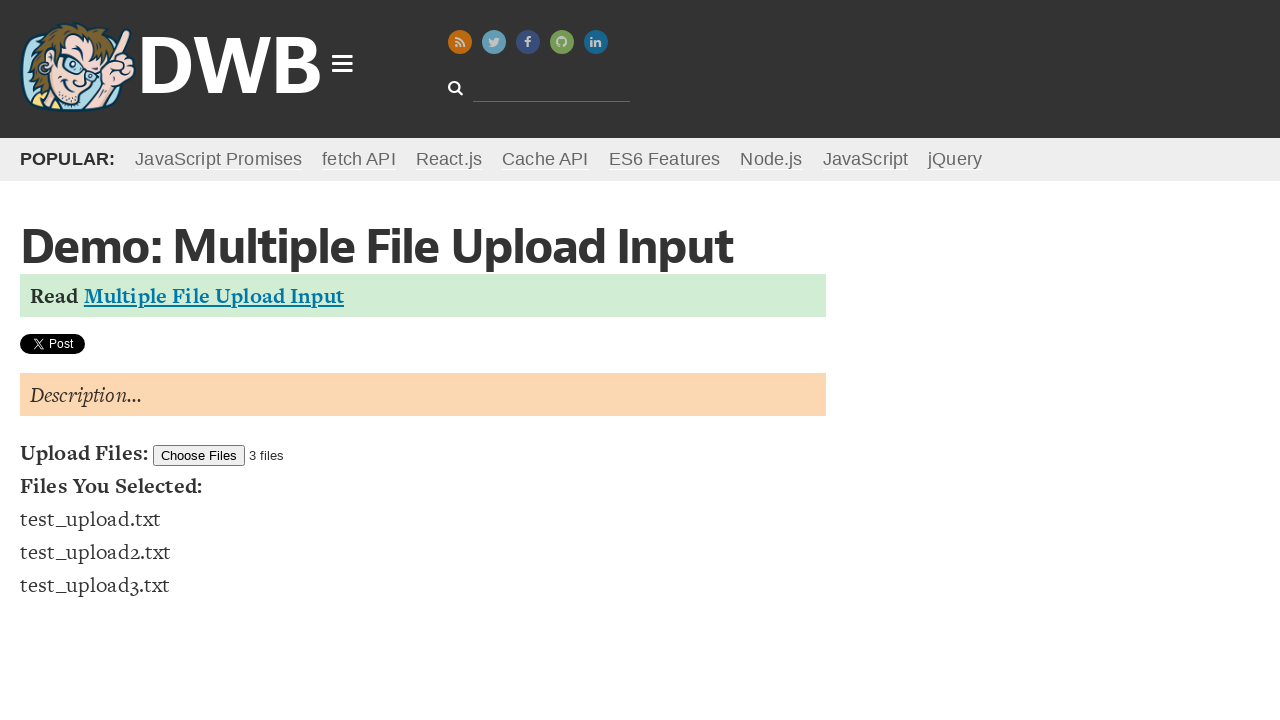

Waited for multiple file upload to be processed
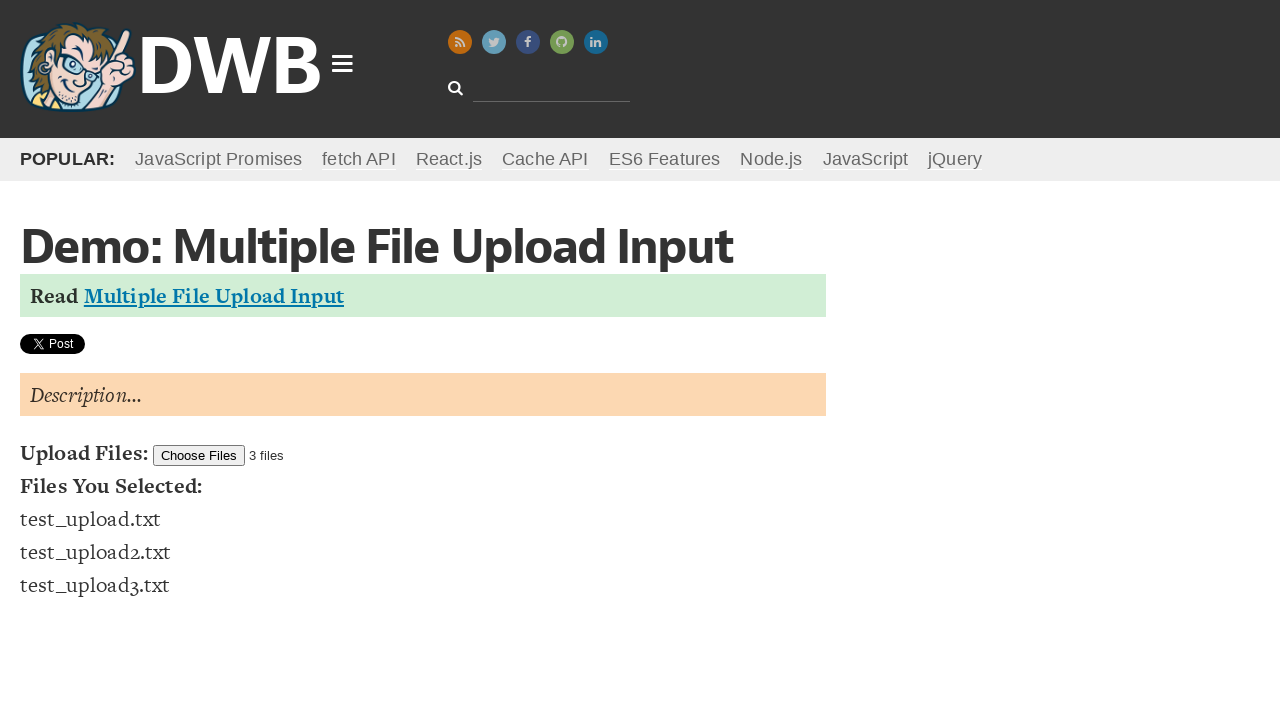

Cleaned up temporary test files and directories
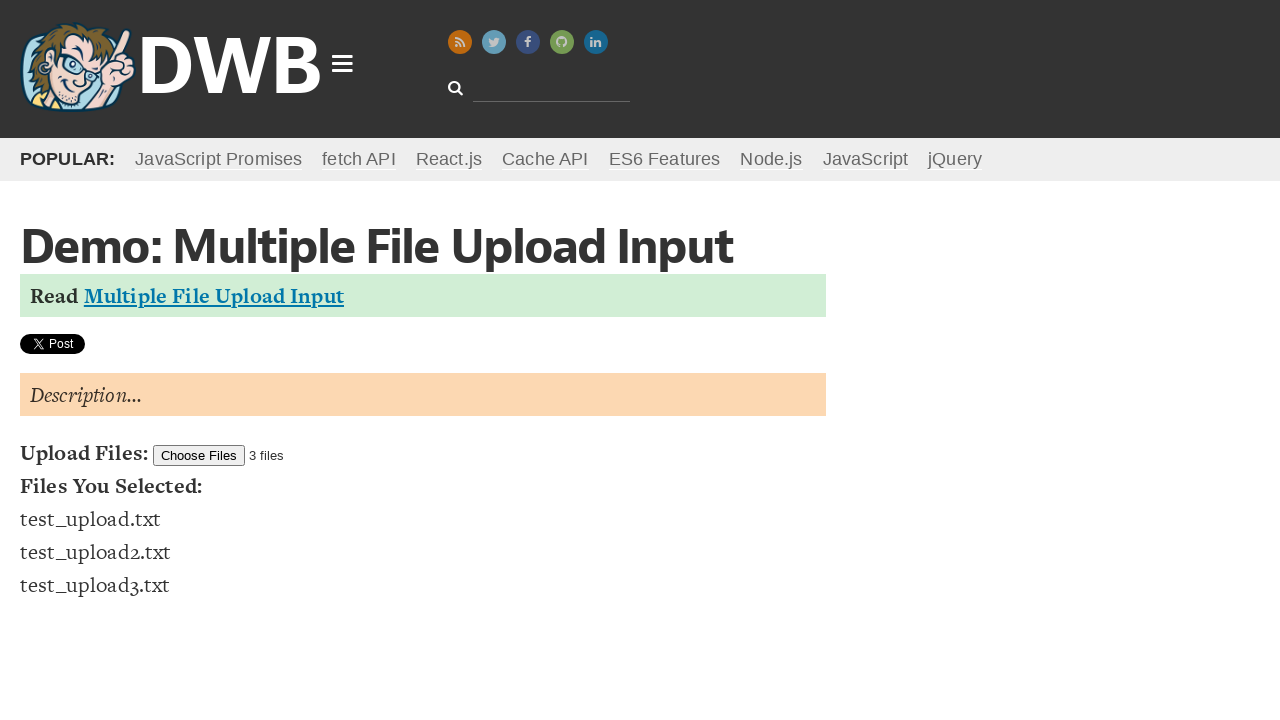

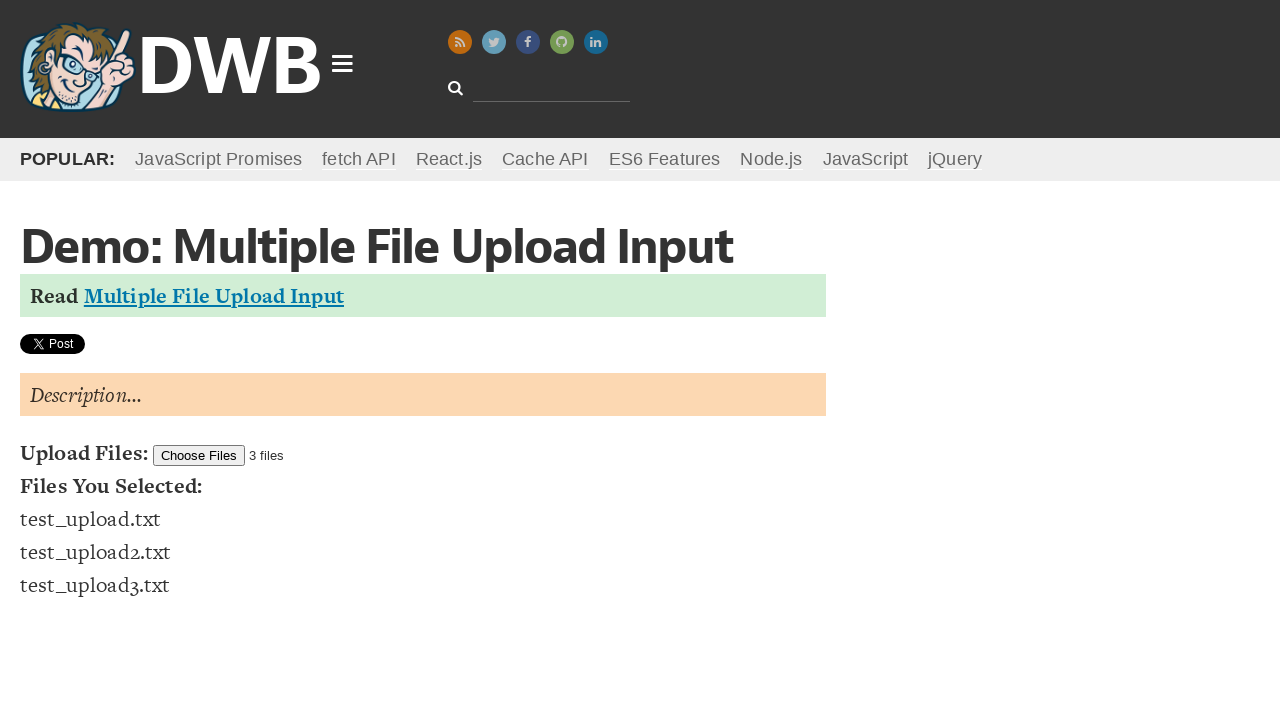